Tests opening a new window by clicking "Click Here" link, switching to the new window, verifying its content, then closing it

Starting URL: https://the-internet.herokuapp.com/

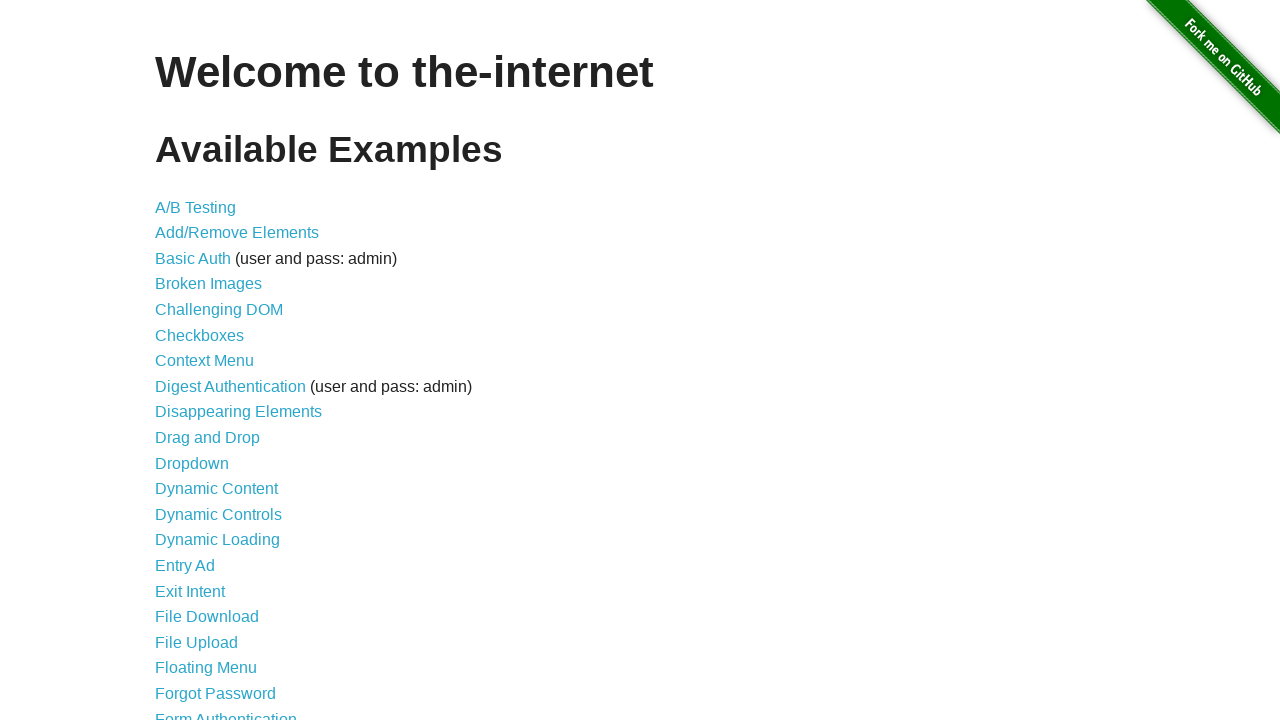

Clicked on 'Multiple Windows' link at (218, 369) on a:has-text('Multiple Windows')
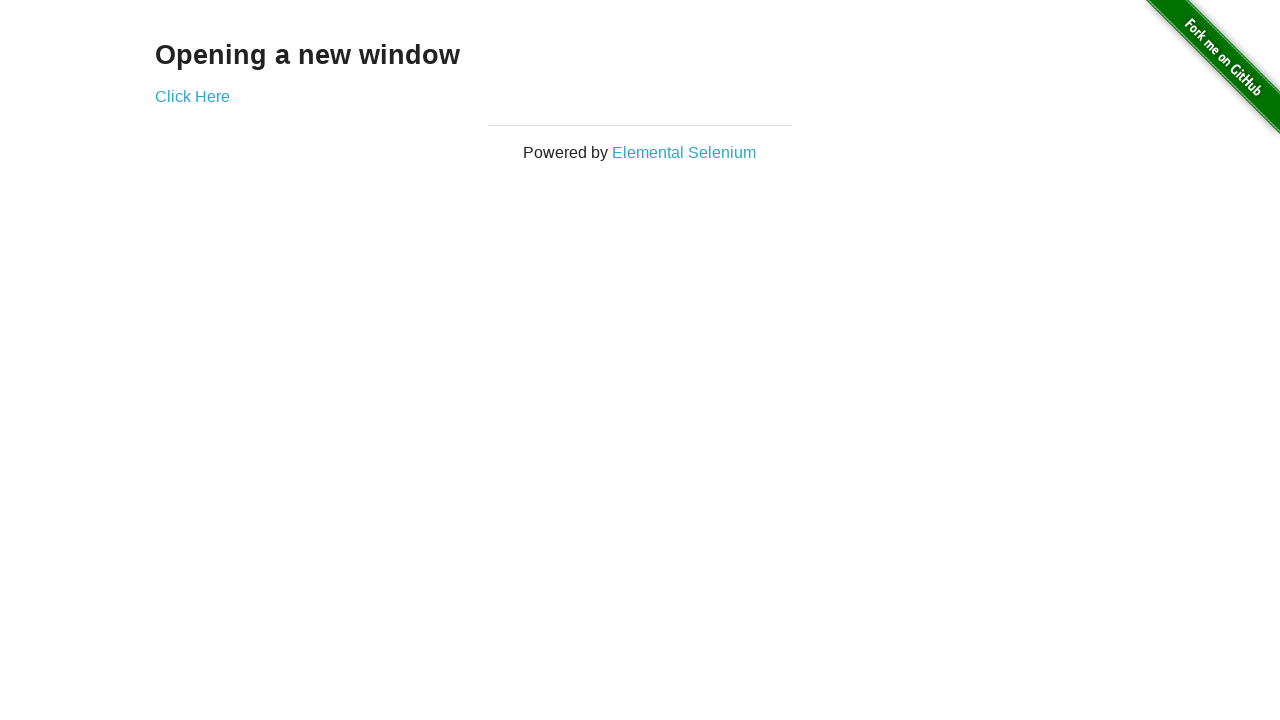

Multiple Windows page loaded and 'Click Here' link appeared
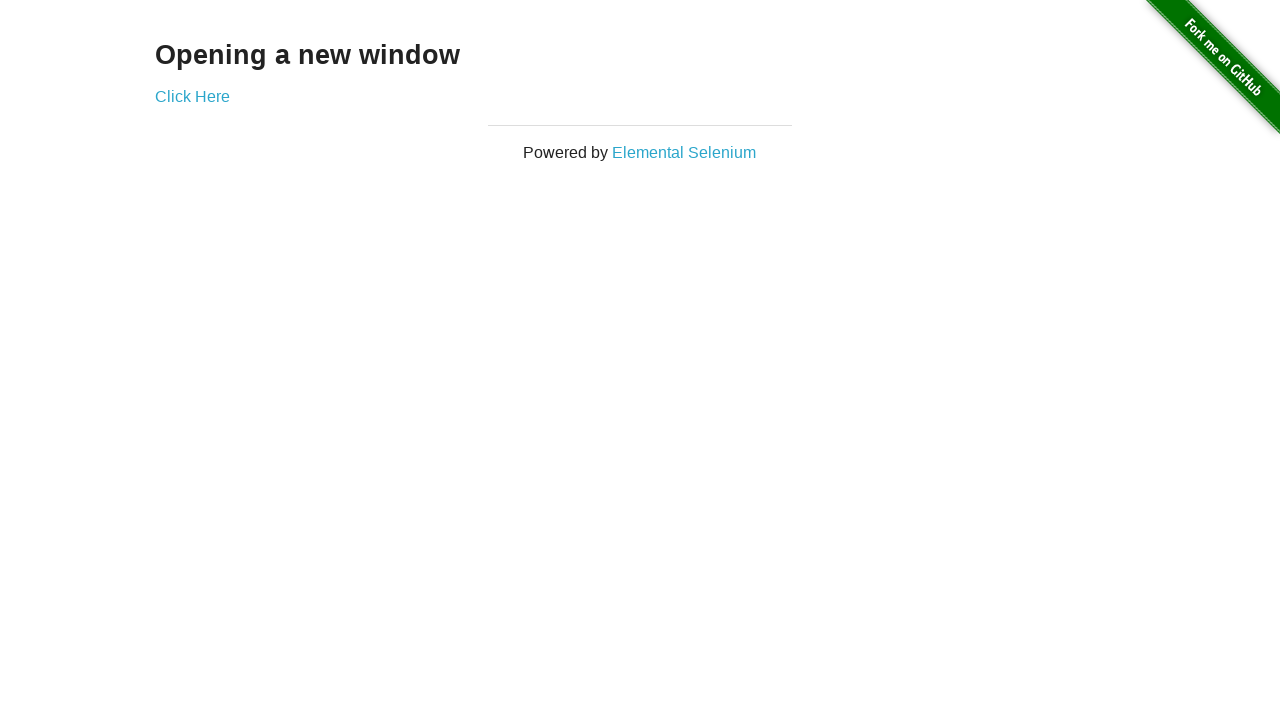

Clicked 'Click Here' link to open new window at (192, 96) on a:has-text('Click Here')
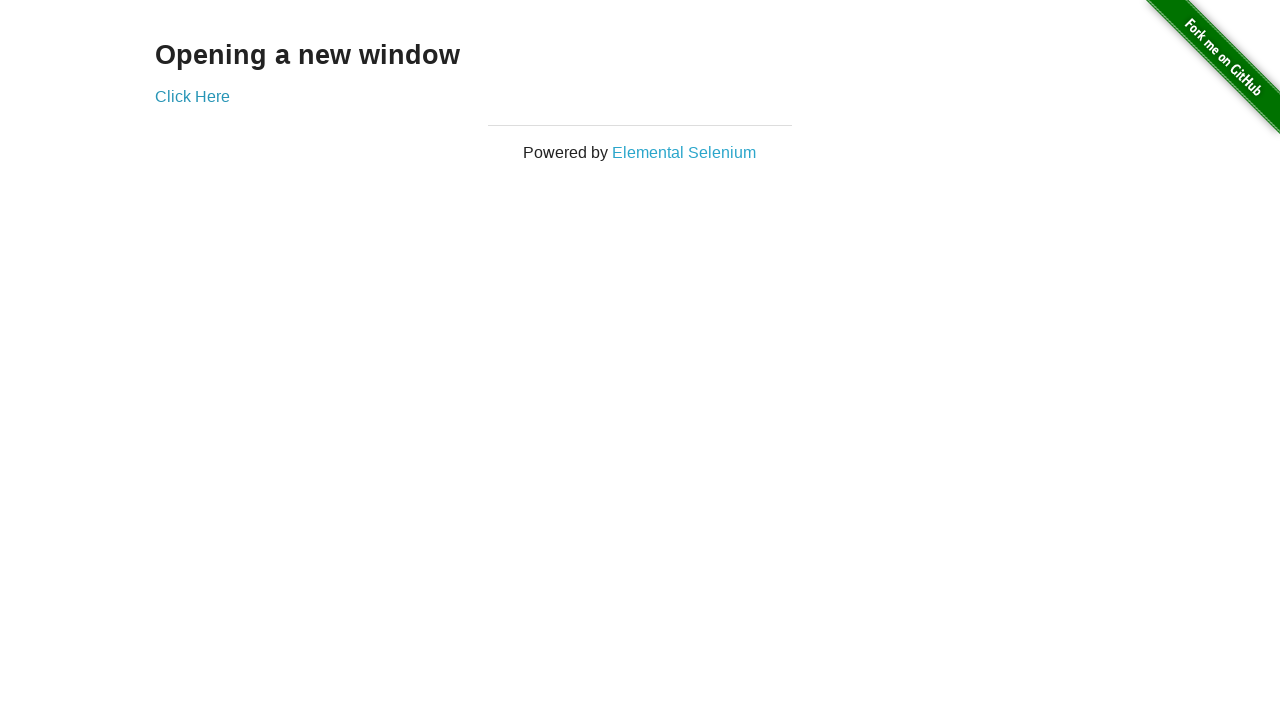

New window opened and captured
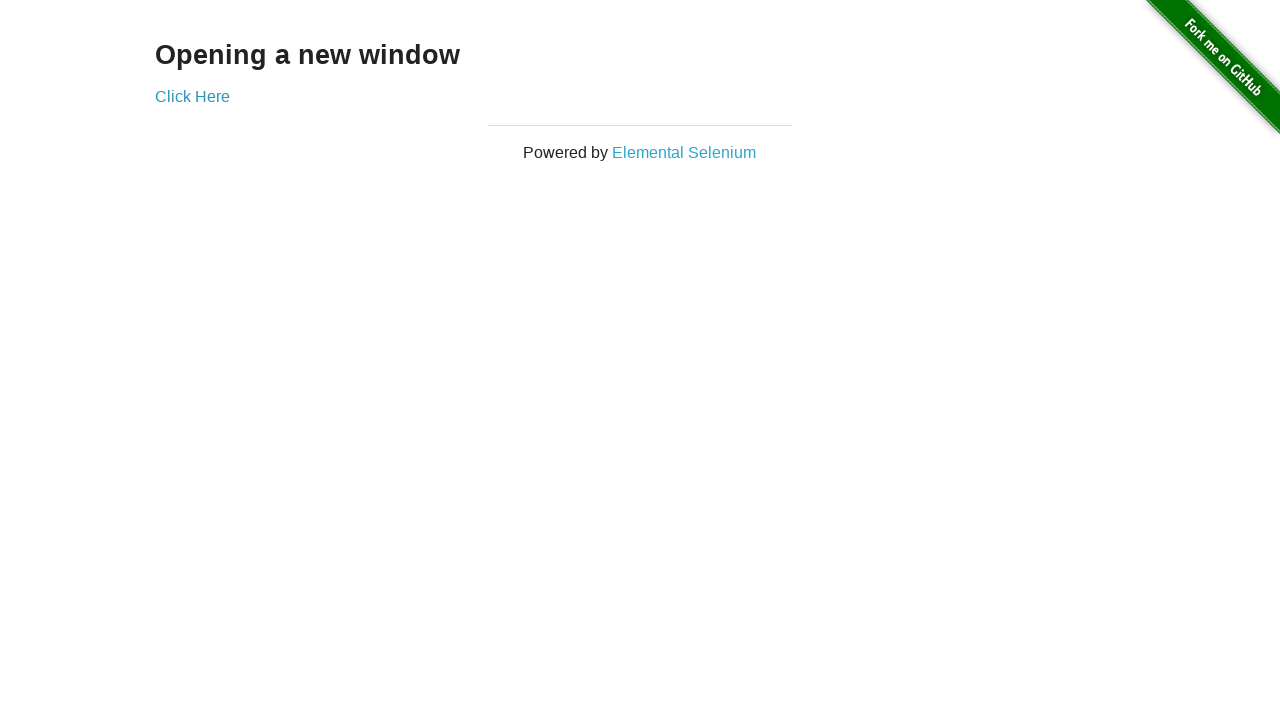

New window page fully loaded
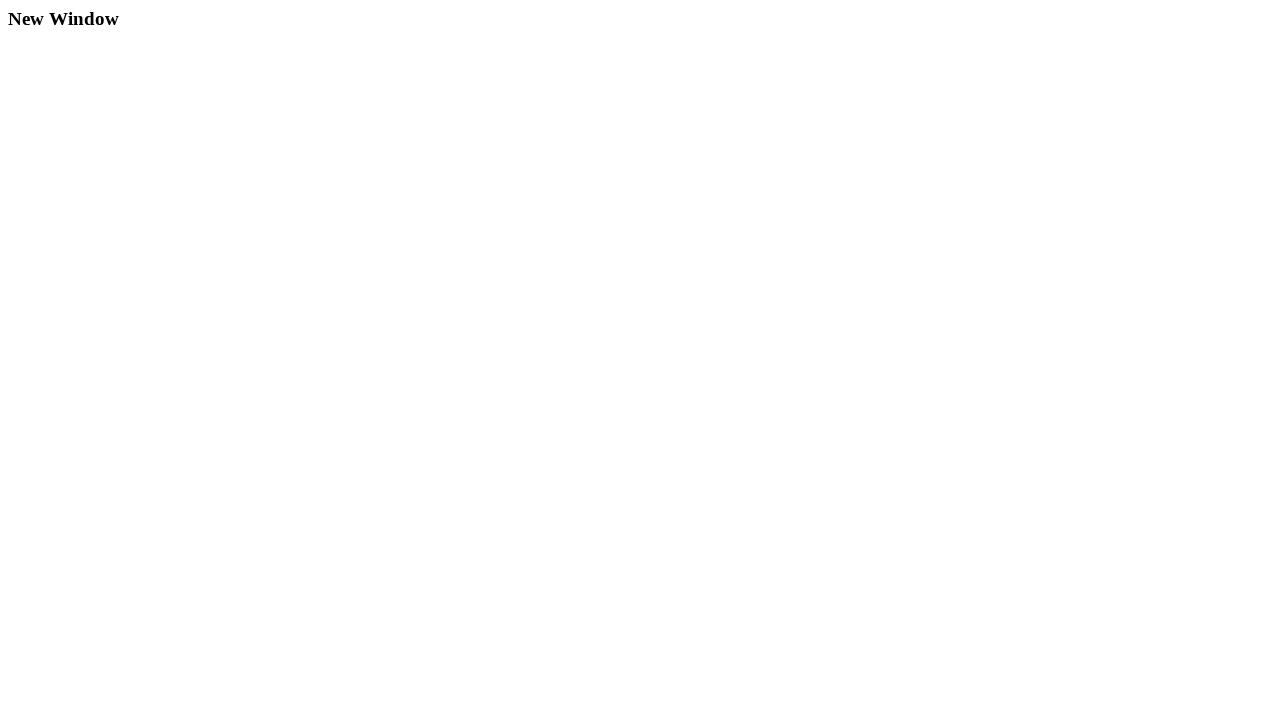

Verified new window URL contains 'windows/new'
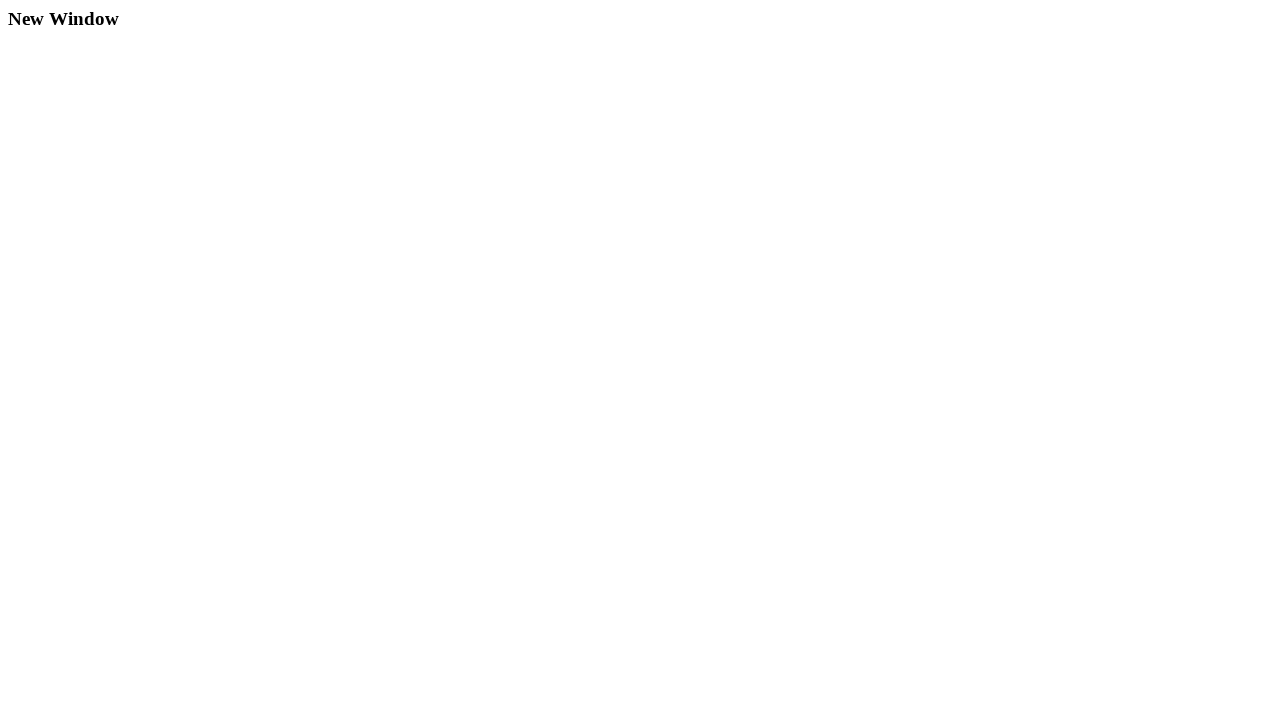

Verified new window title is 'New Window'
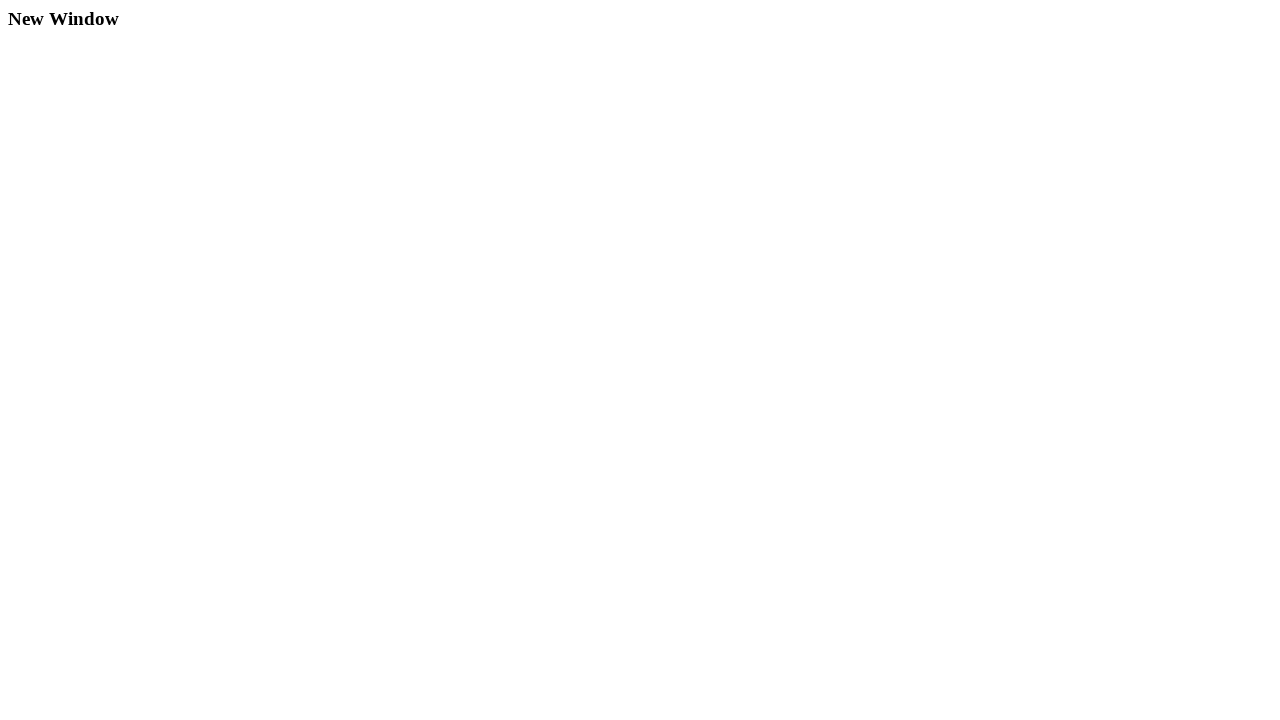

Closed new window
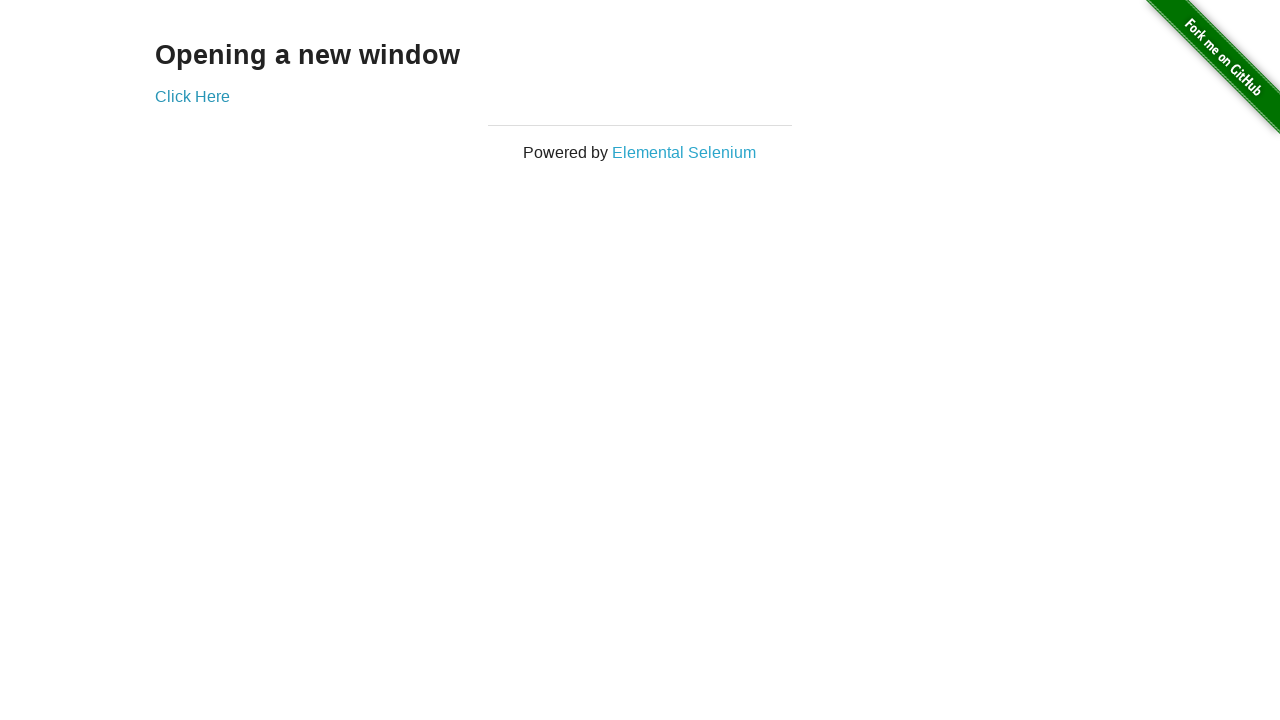

Verified original page URL is still https://the-internet.herokuapp.com/windows
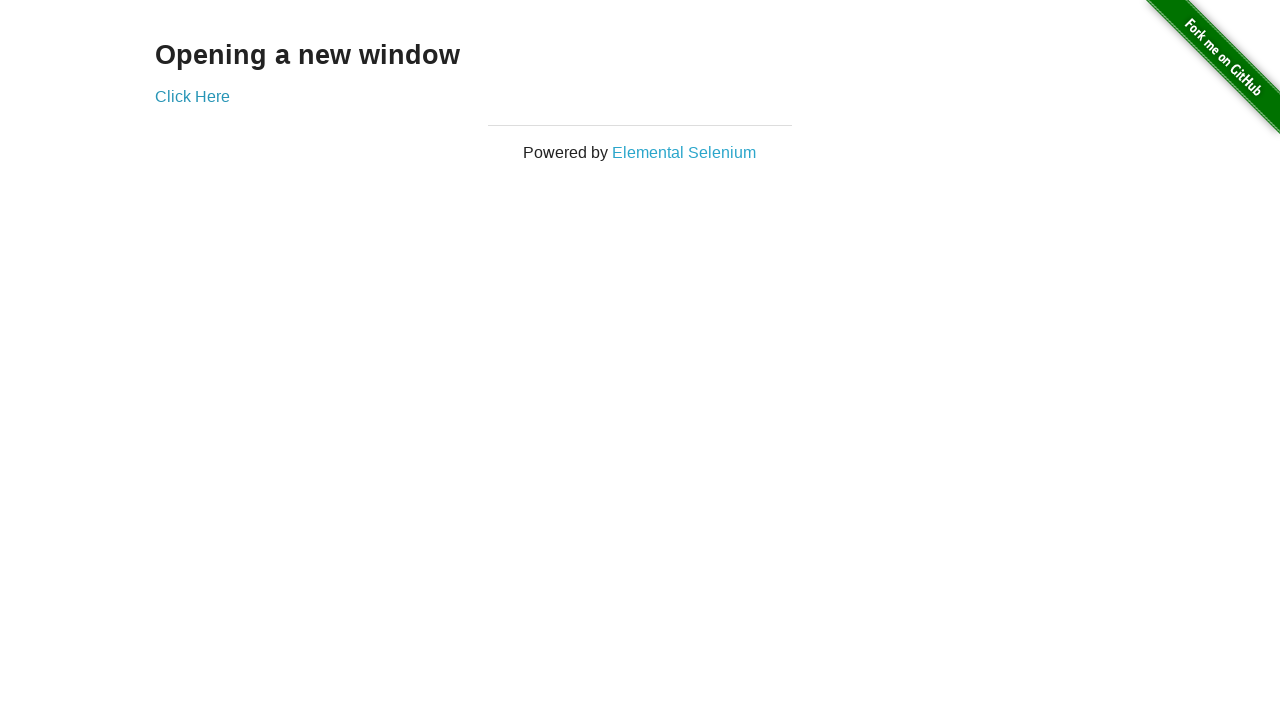

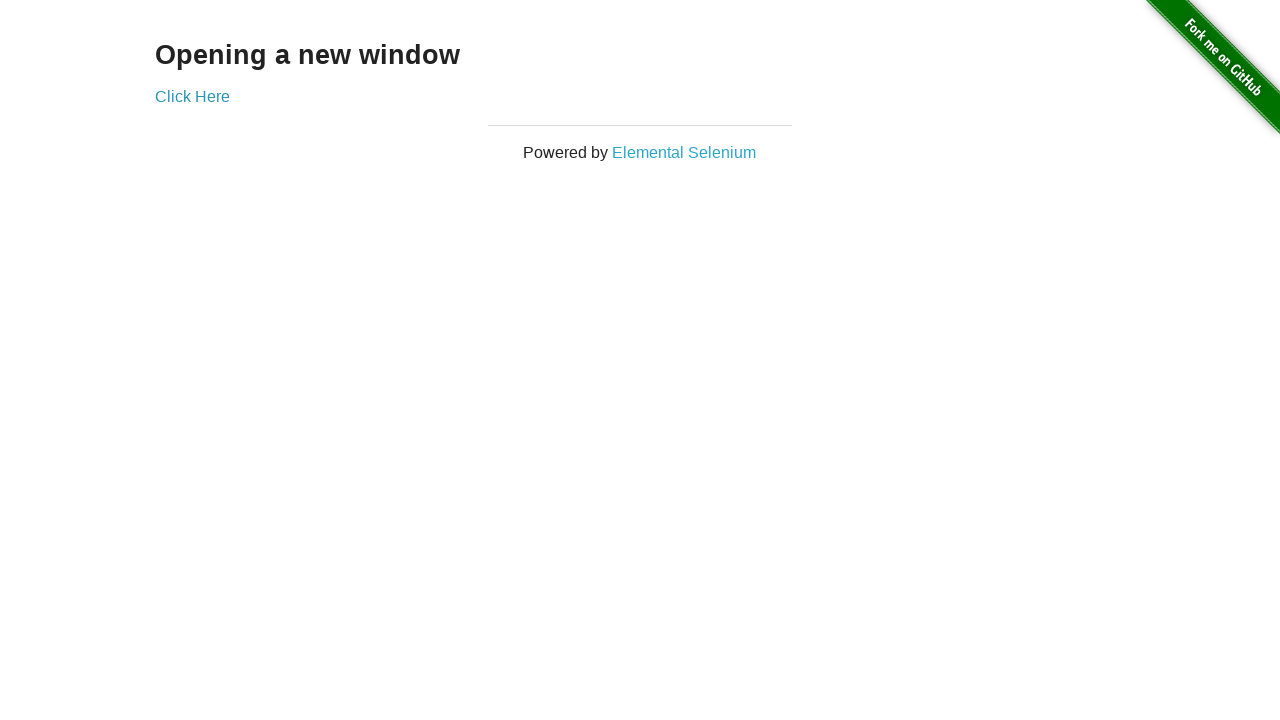